Opens the Ultimatix website and verifies the page loads successfully by maximizing the window.

Starting URL: https://www.ultimatix.net

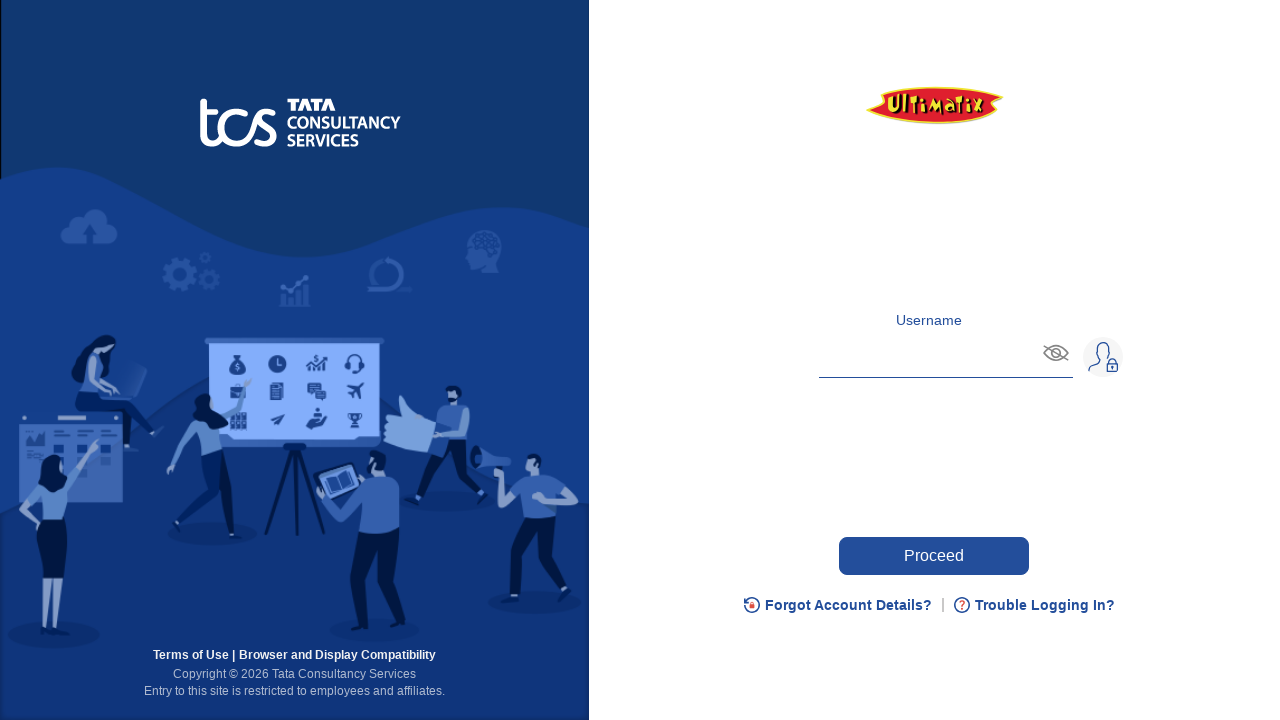

Navigated to Ultimatix website at https://www.ultimatix.net
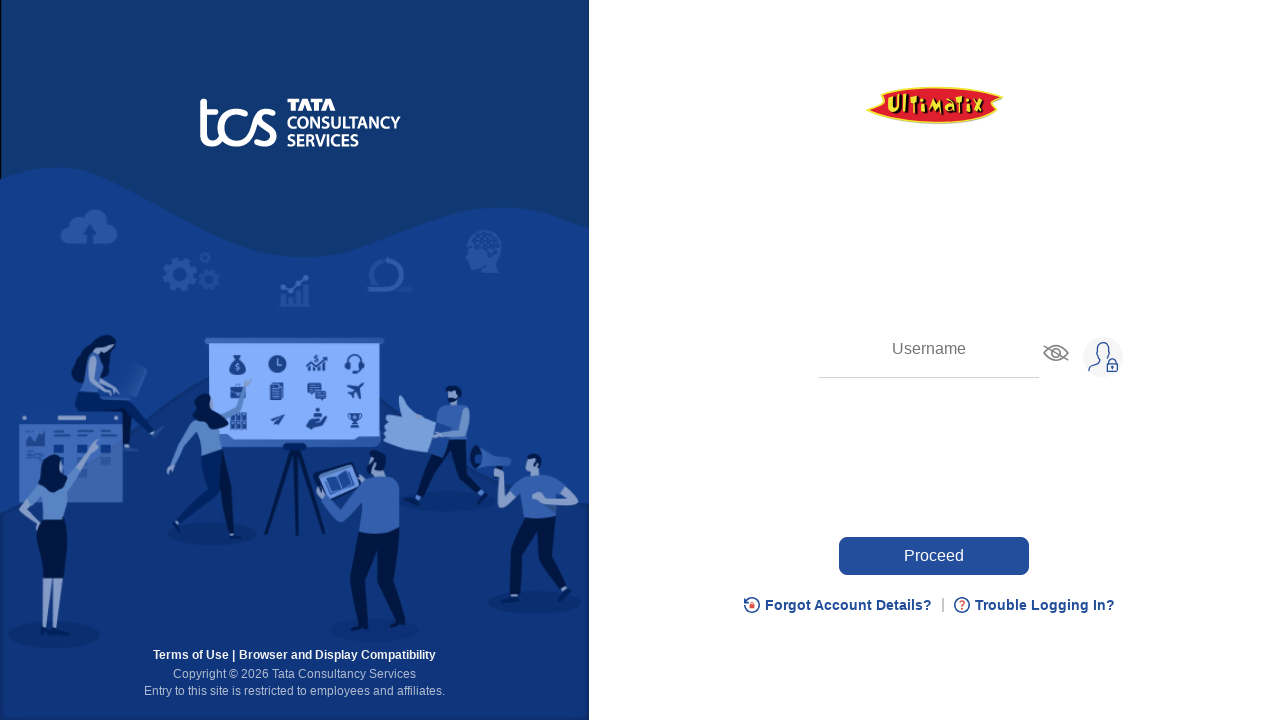

Page fully loaded - DOM content ready
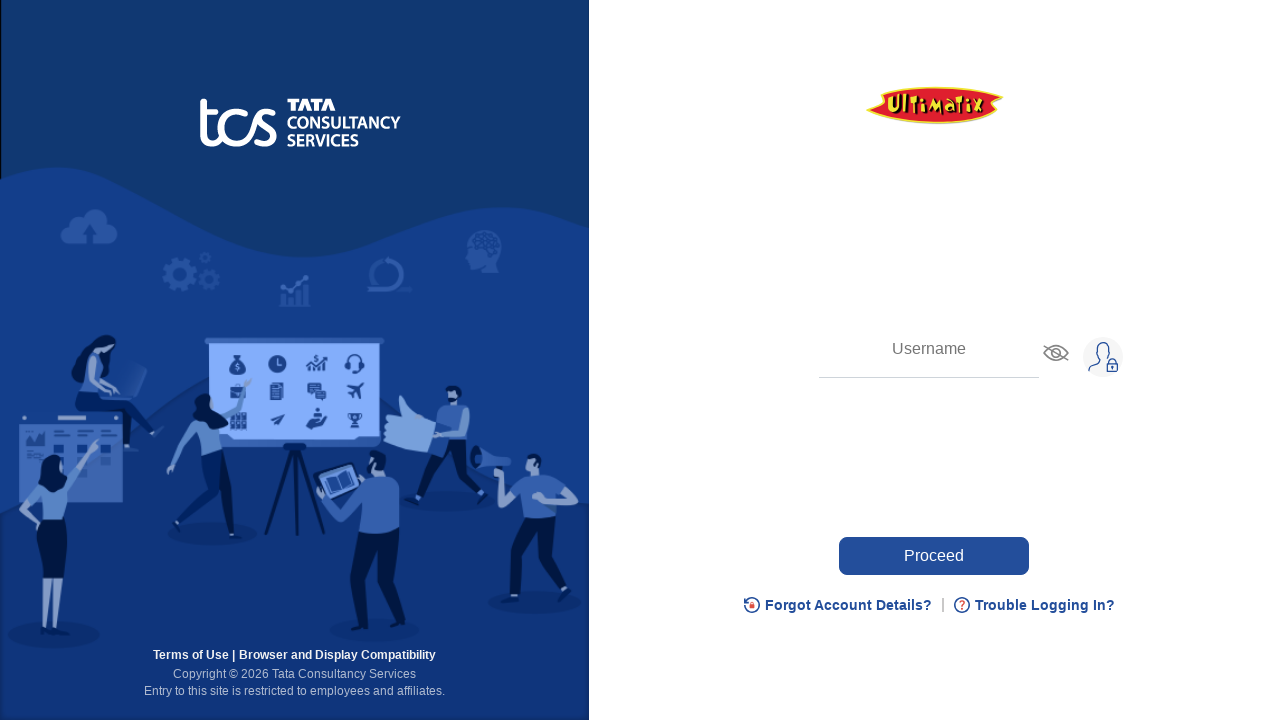

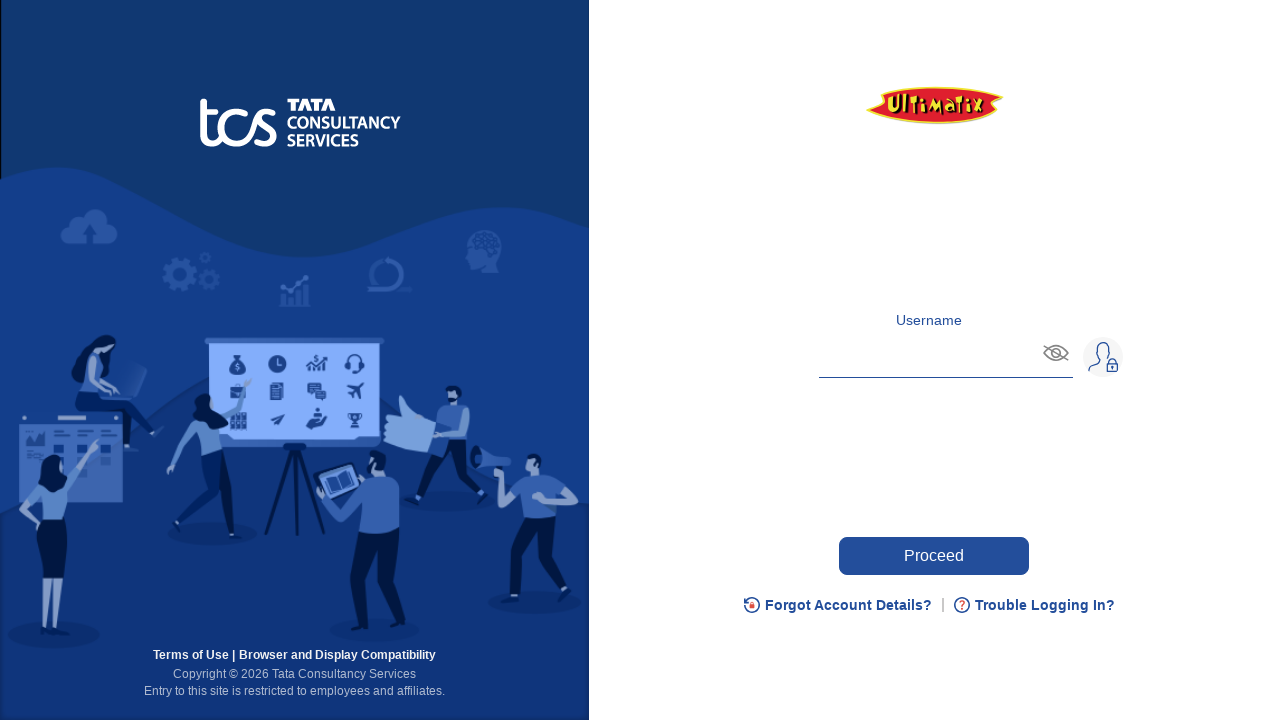